Tests Python.org website search functionality by entering "pycon" in the search box and verifying results are returned

Starting URL: http://www.python.org

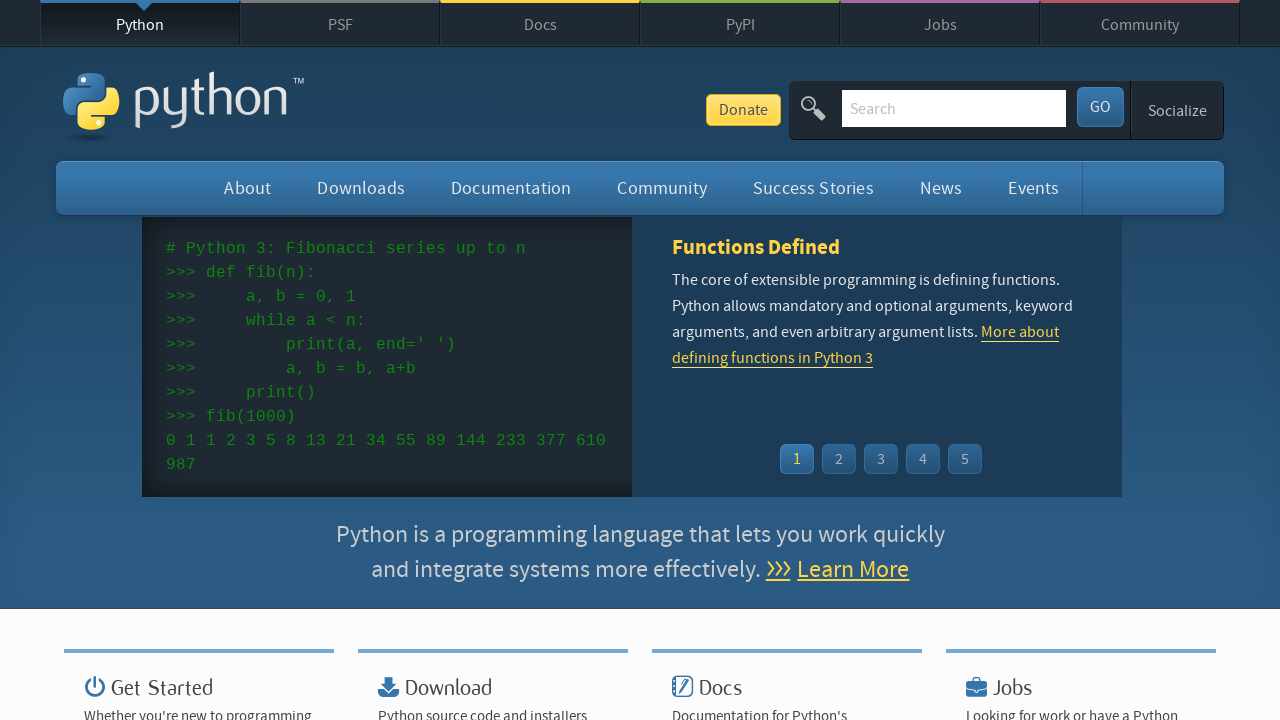

Located search input field with name 'q'
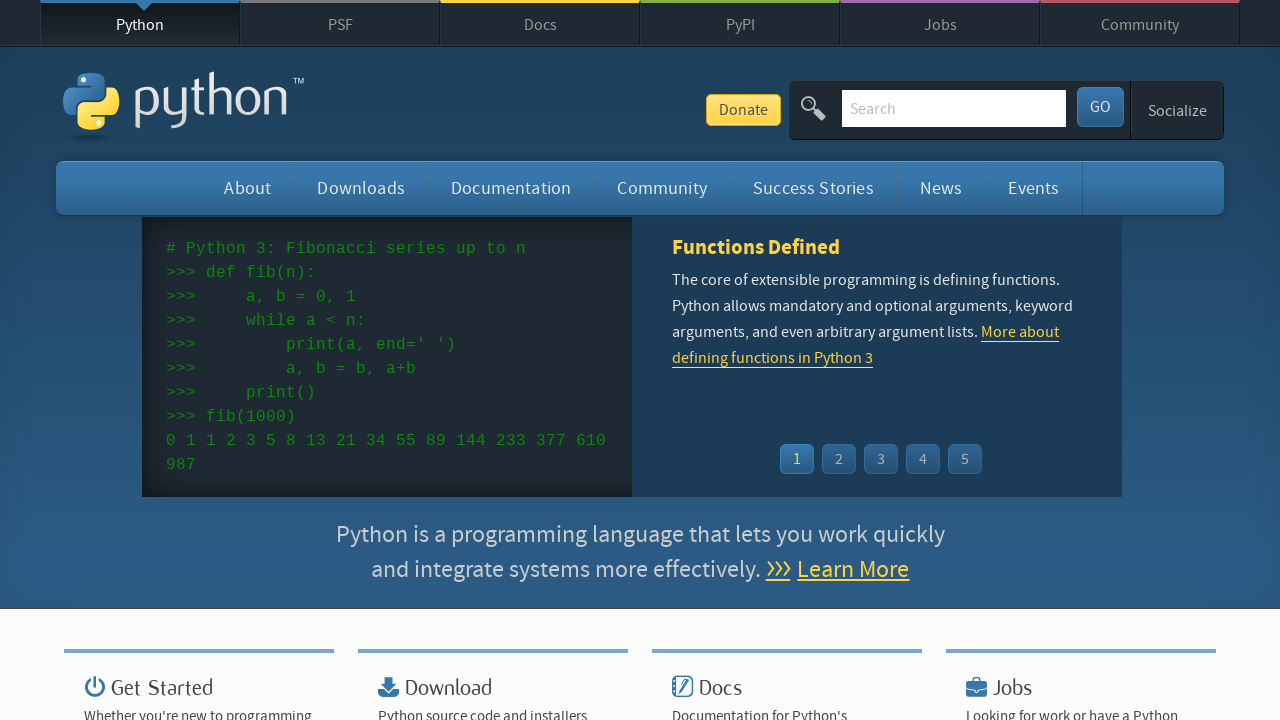

Cleared search input field on input[name='q']
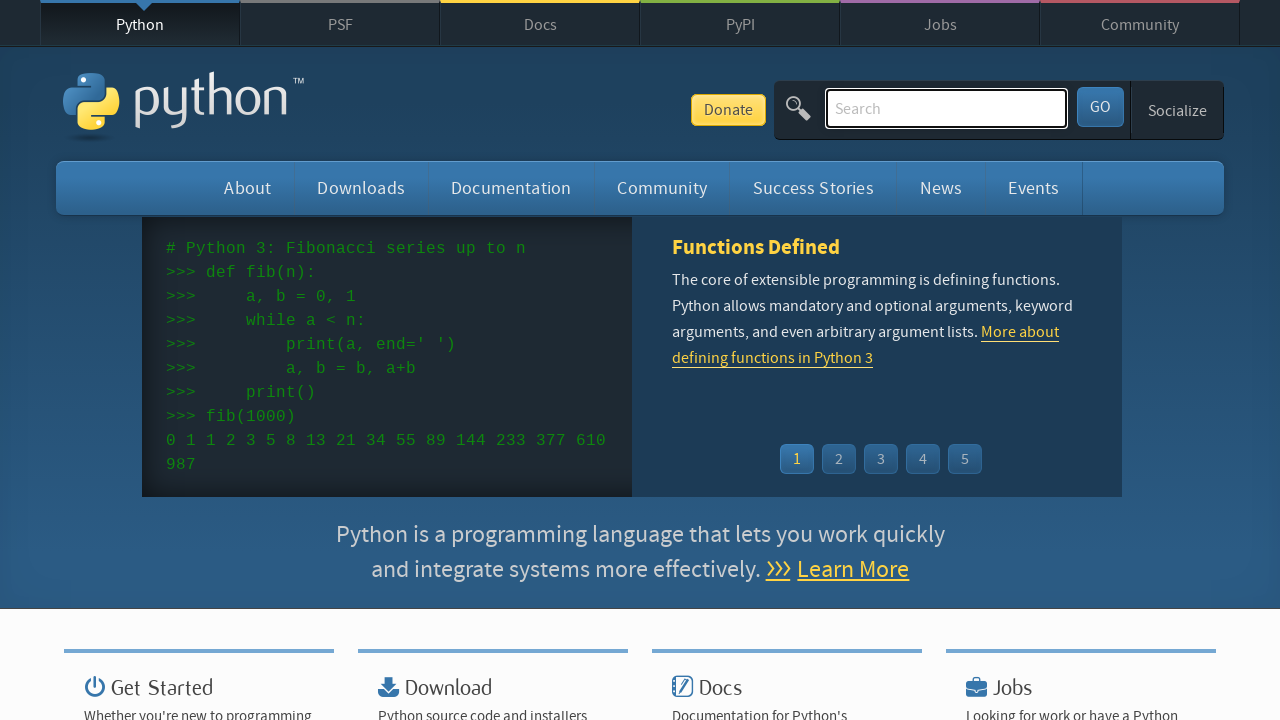

Filled search box with 'pycon' on input[name='q']
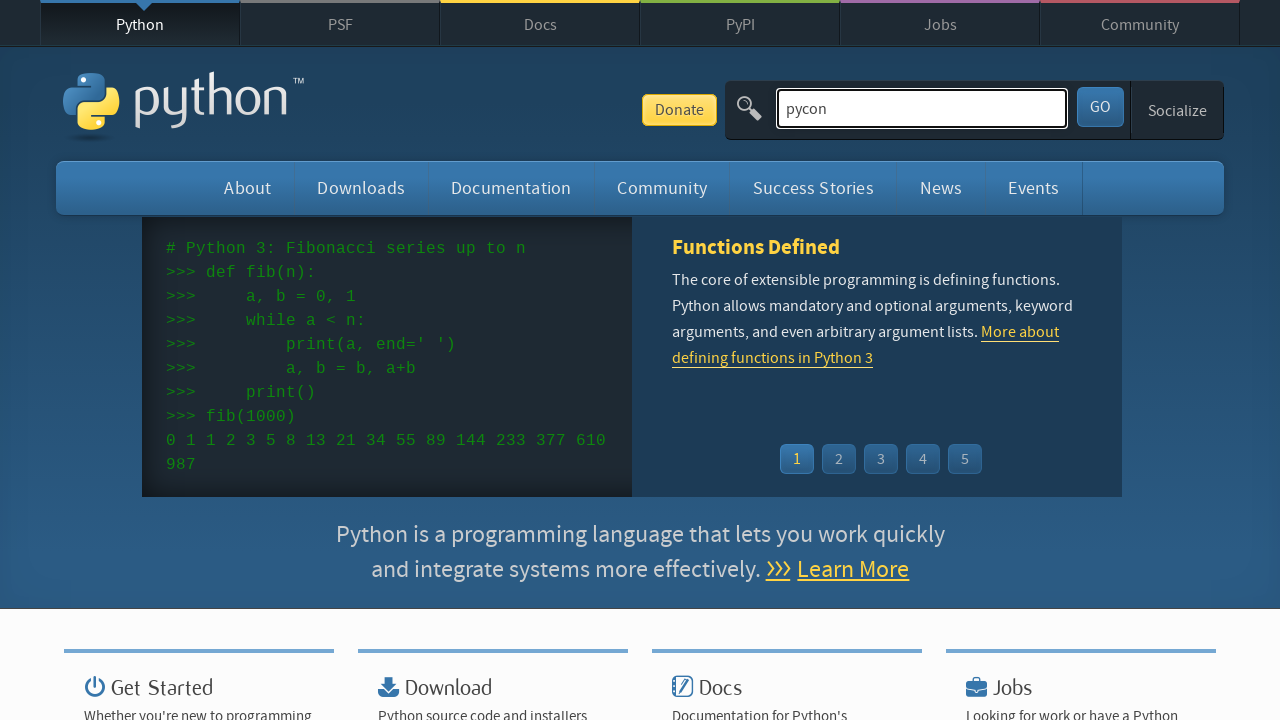

Submitted search by pressing Enter on input[name='q']
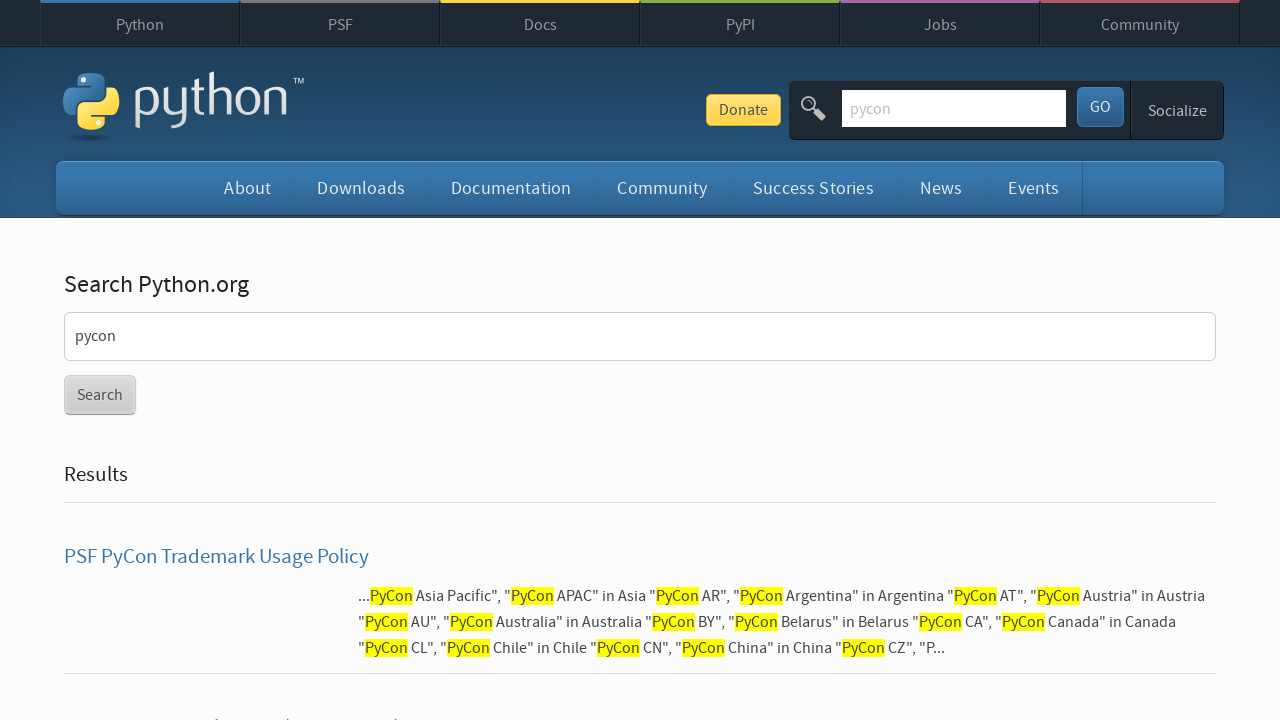

Waited for page to reach networkidle state
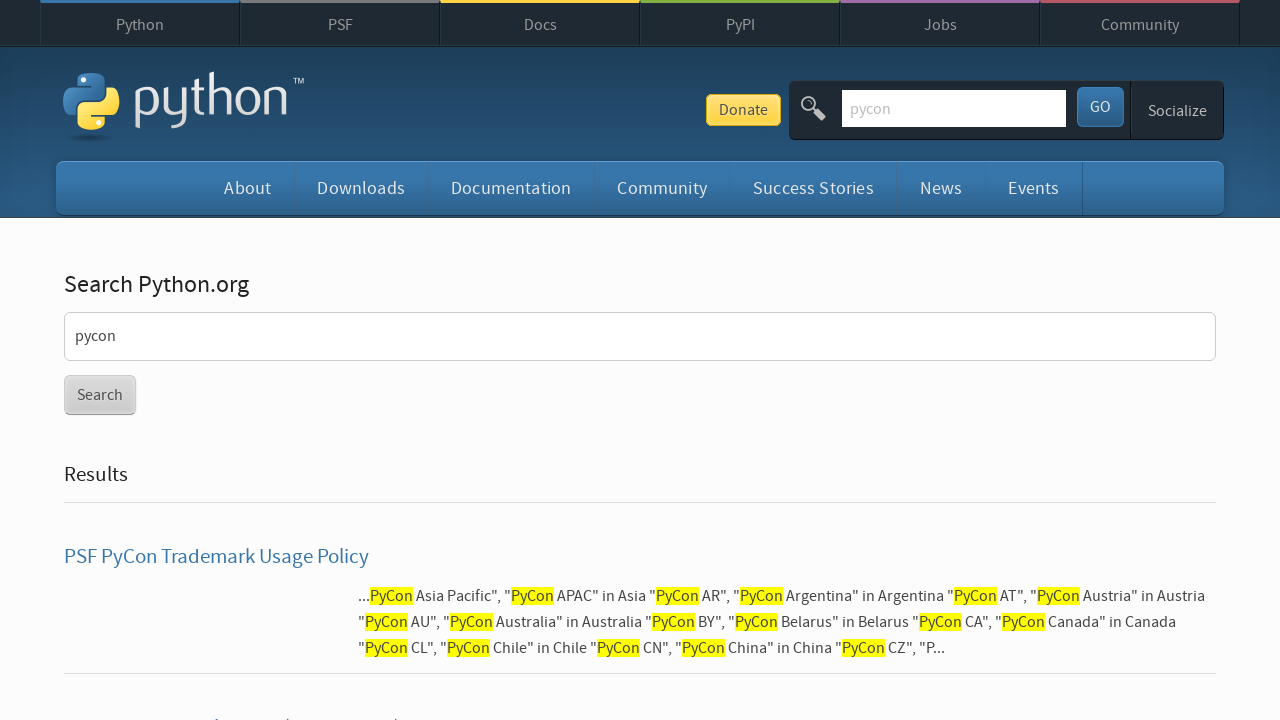

Verified search results are returned (no 'No results found' message)
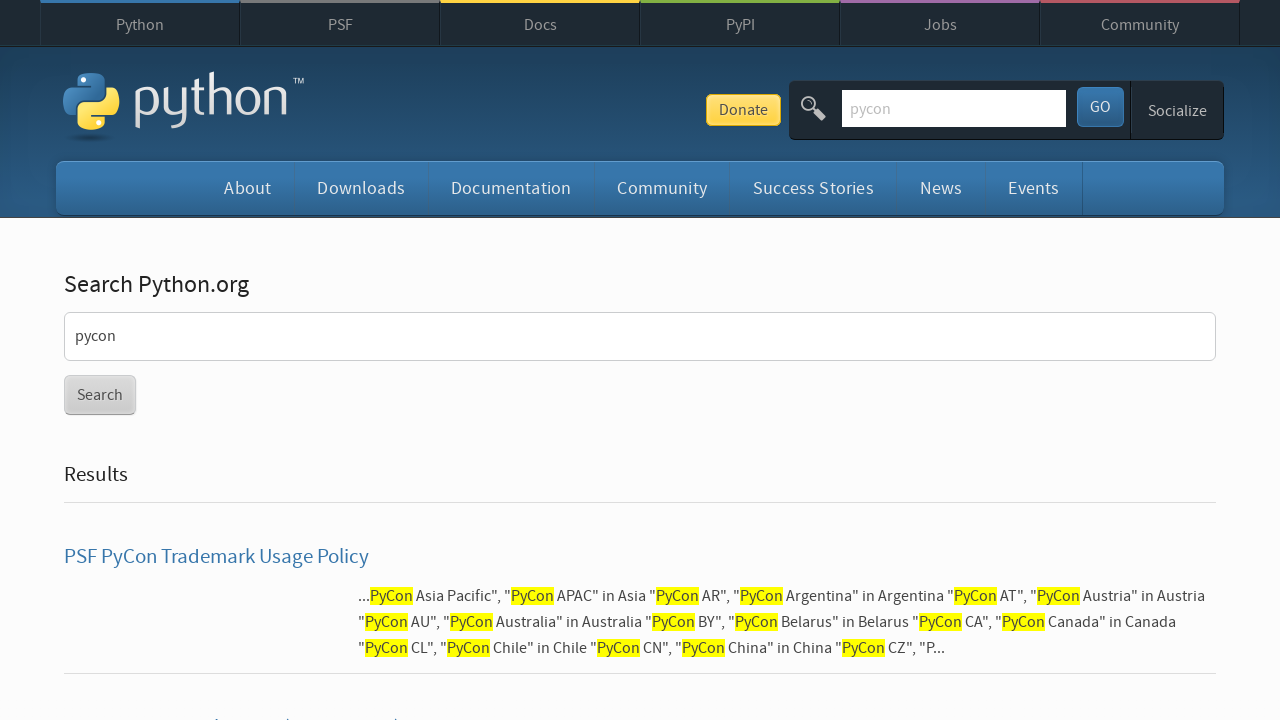

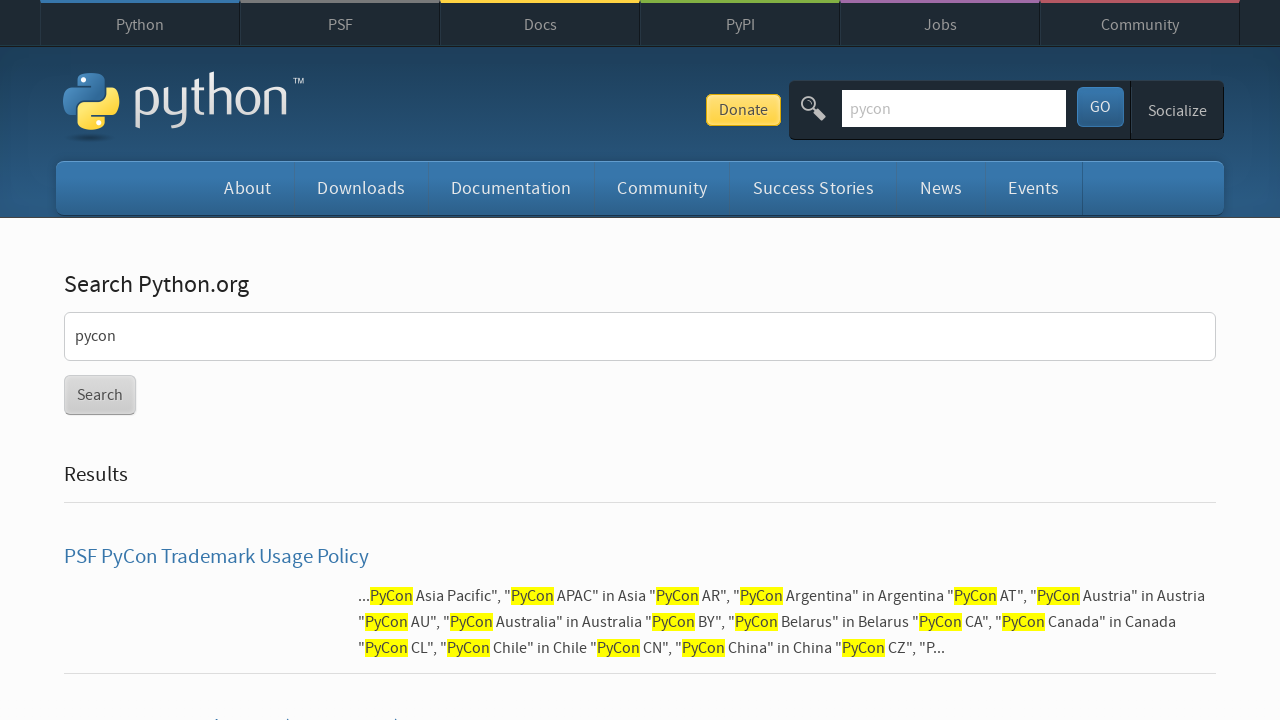